Tests a math calculation form by reading a value from the page, computing a mathematical formula (log of absolute value of 12 times sine of x), filling in the answer, checking a checkbox, selecting a radio button, and submitting the form.

Starting URL: https://suninjuly.github.io/math.html

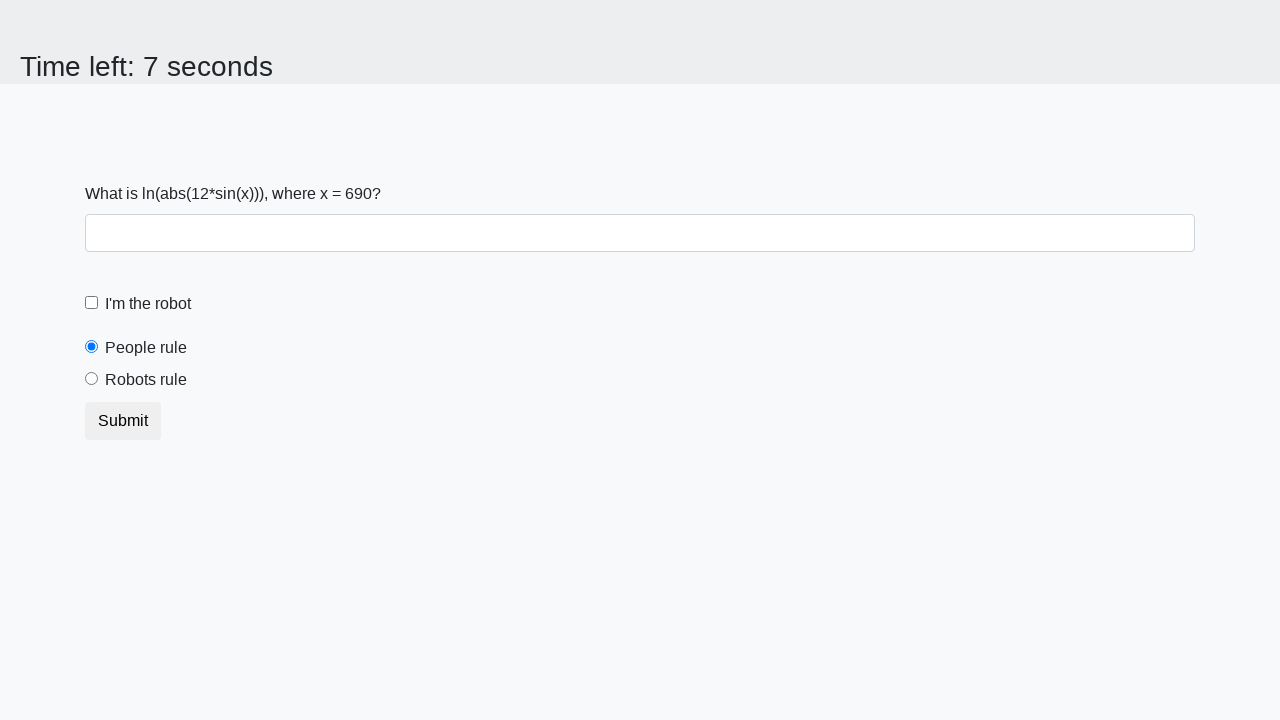

Located and read x value from the page
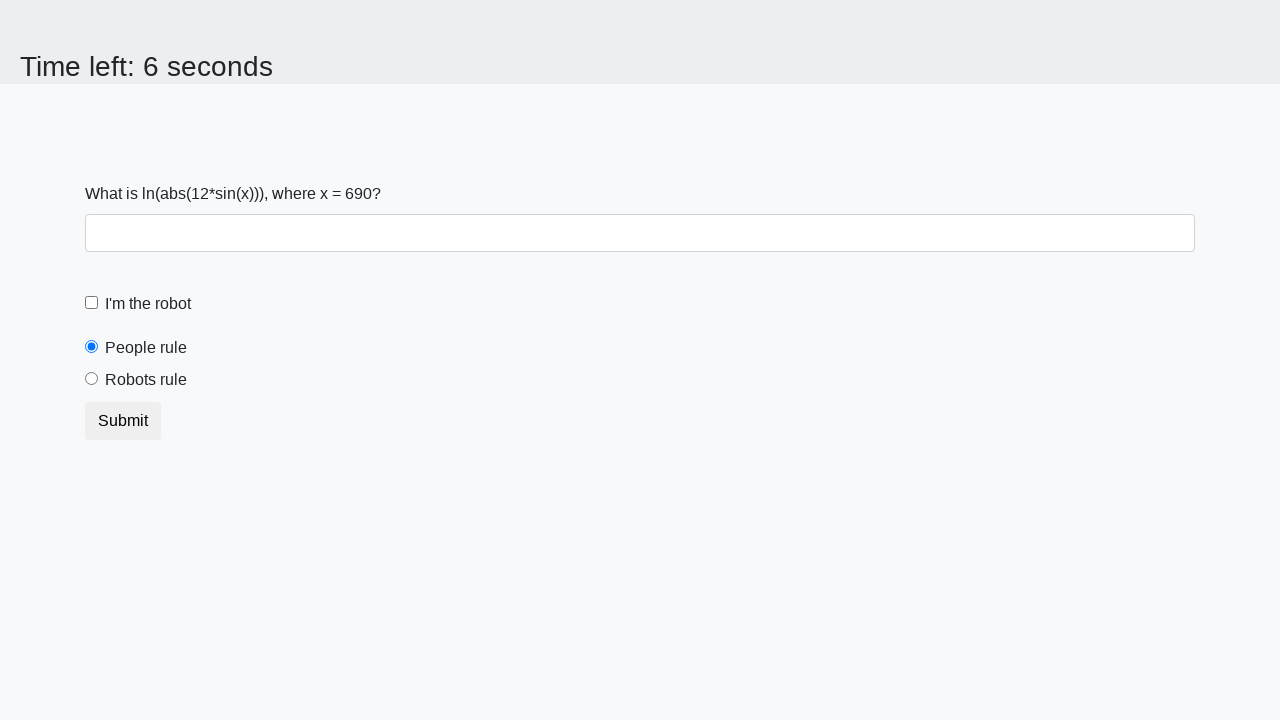

Calculated mathematical formula: log(abs(12*sin(x)))
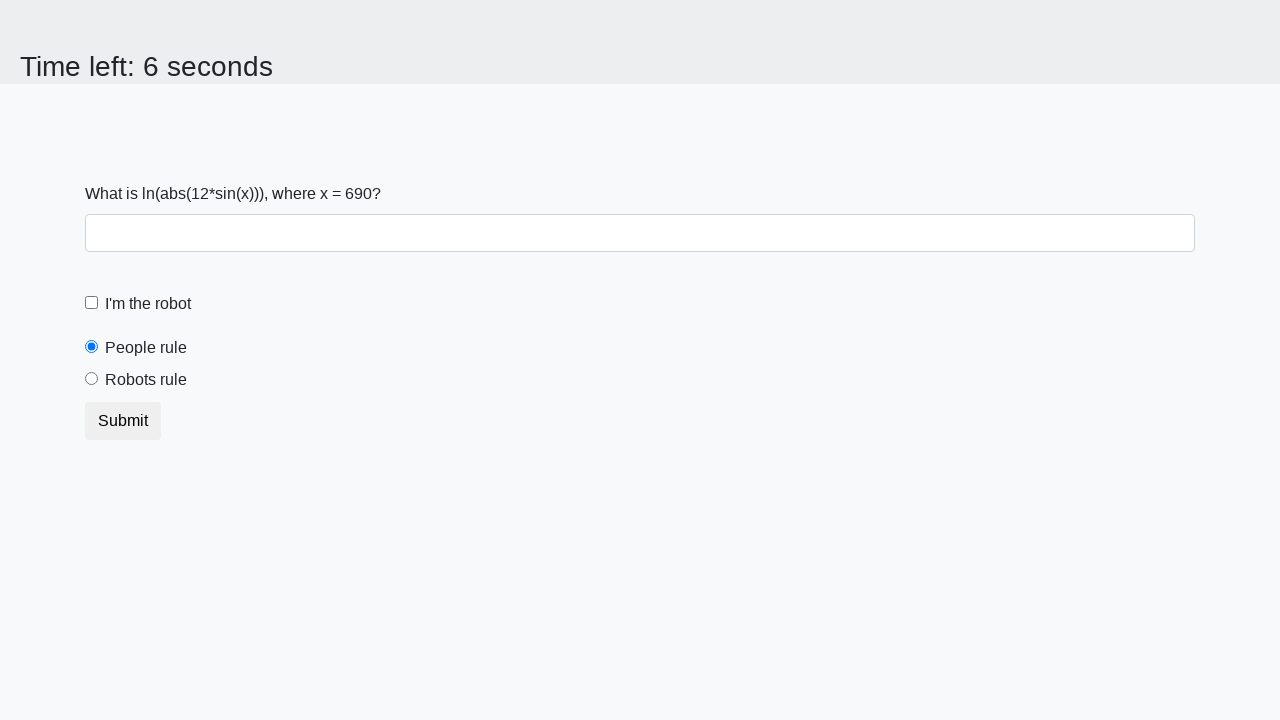

Filled in the calculated answer in the form on #answer
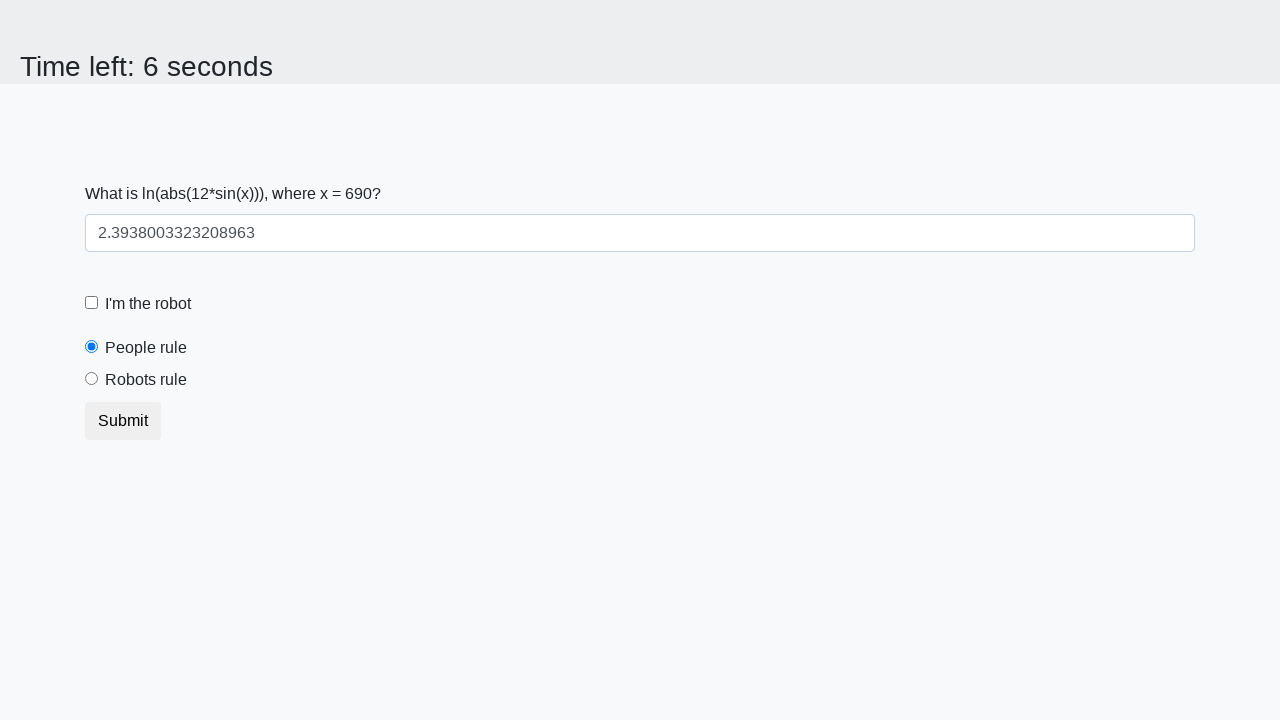

Checked the robot checkbox at (92, 303) on #robotCheckbox
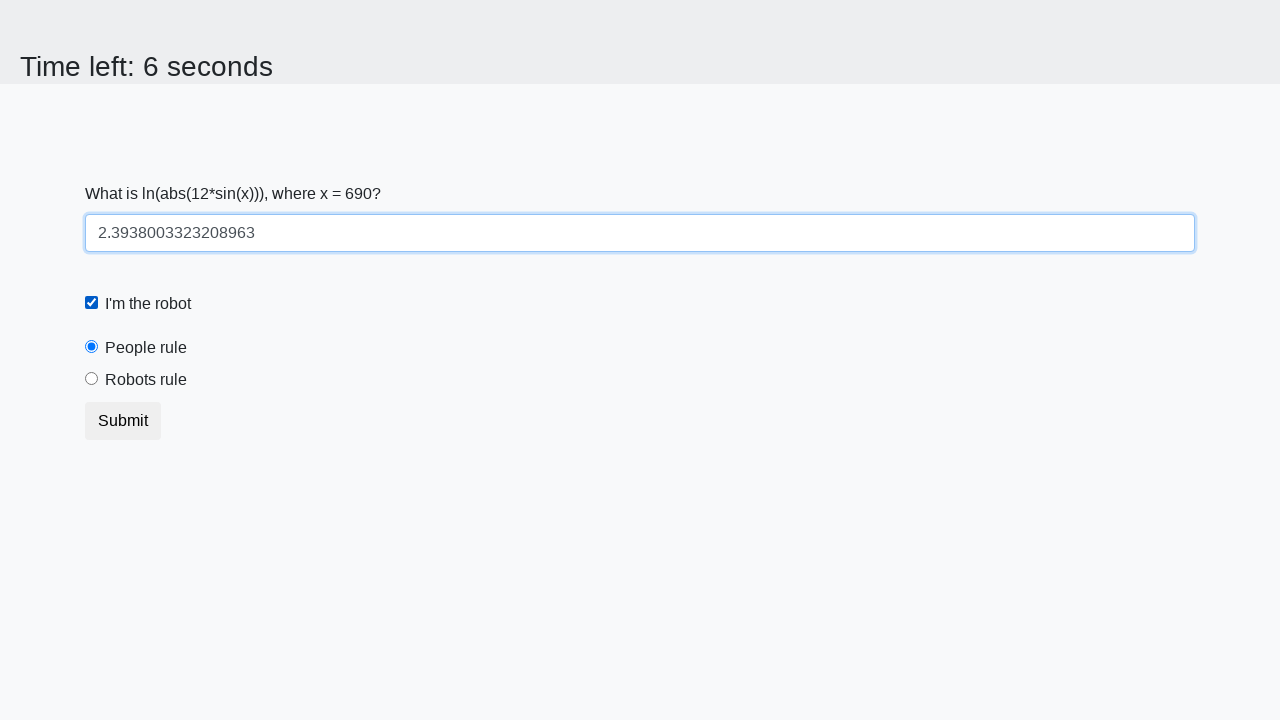

Selected the 'robots rule' radio button at (92, 379) on #robotsRule
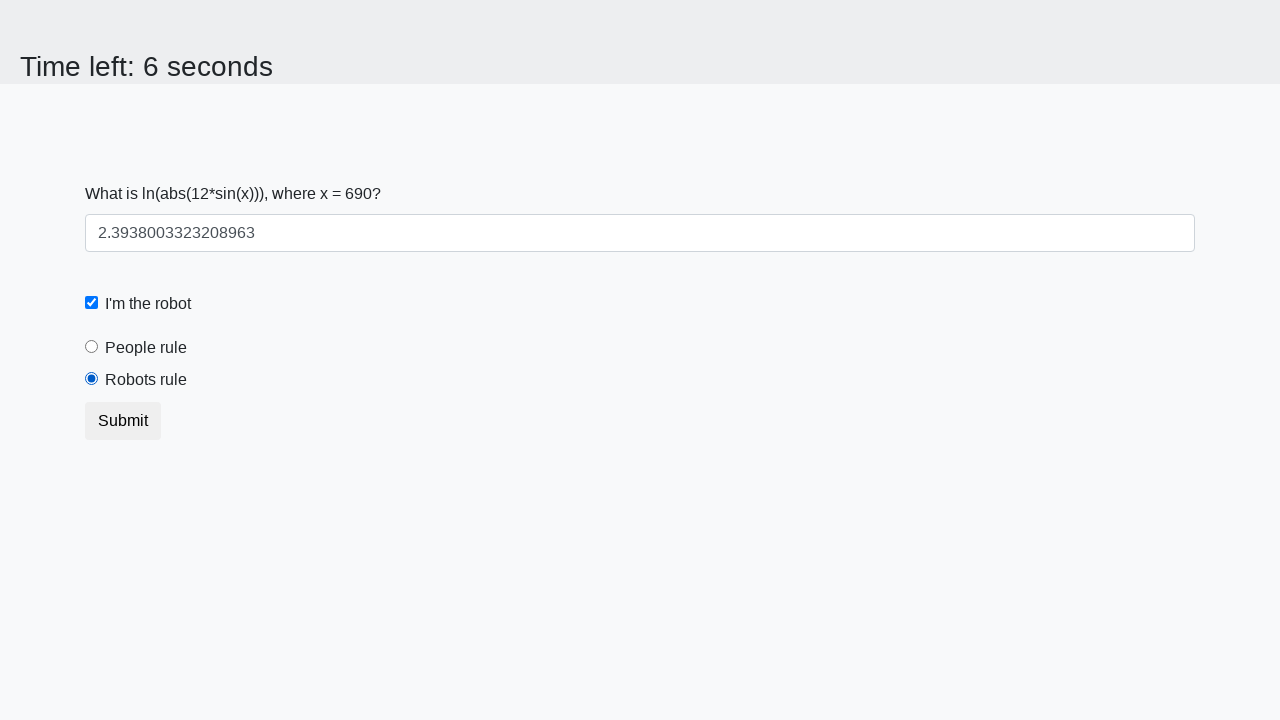

Clicked the submit button to submit the form at (123, 421) on button
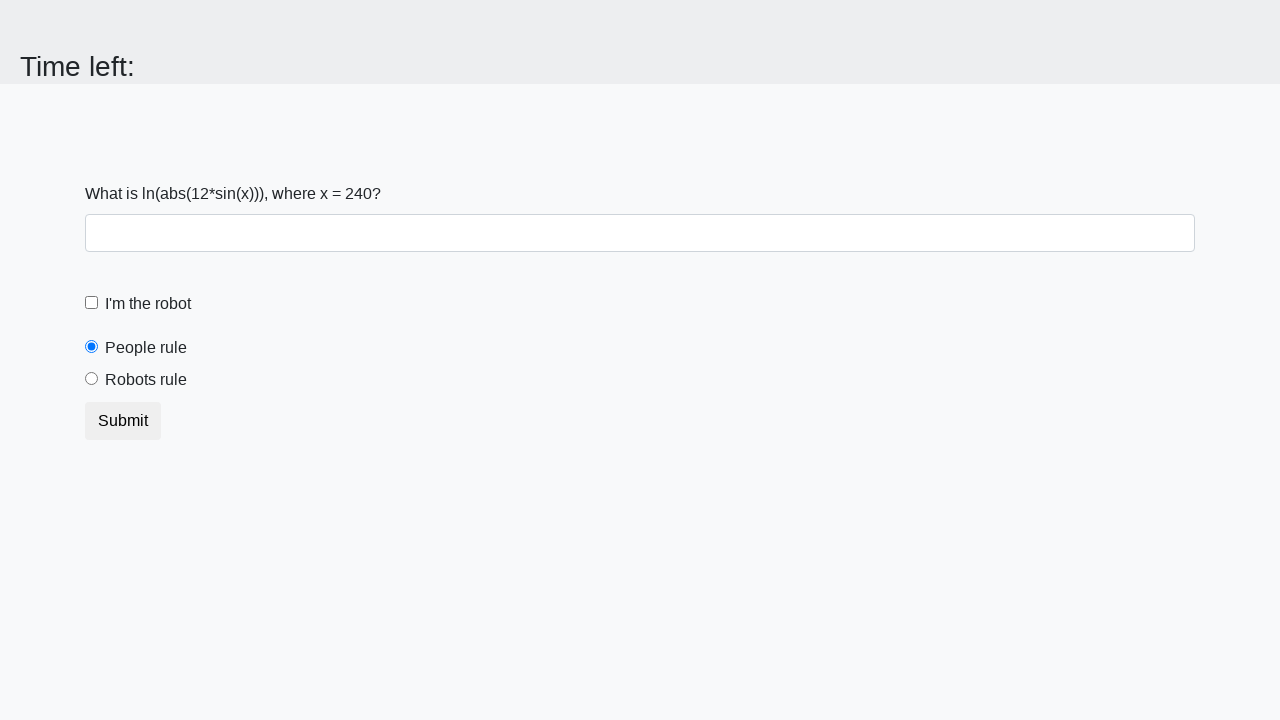

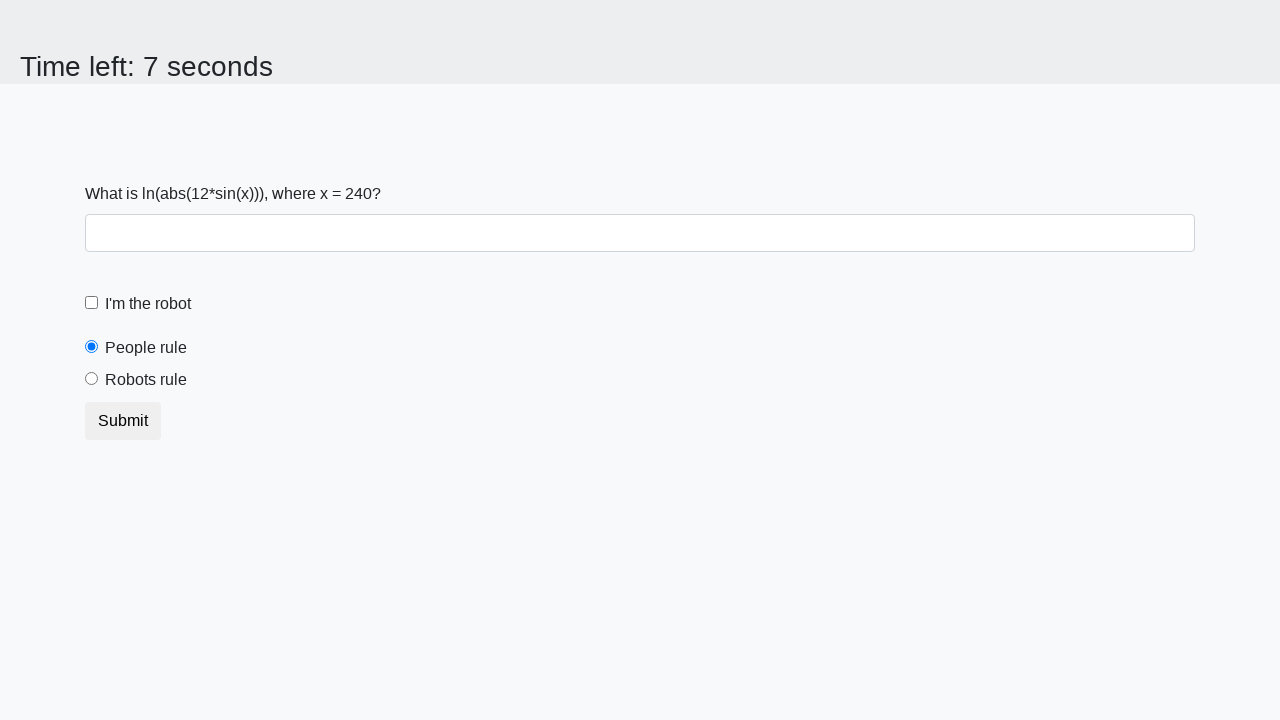